Tests calendar date picker functionality by selecting dates from two different date picker widgets on a practice page

Starting URL: https://www.hyrtutorials.com/p/calendar-practice.html

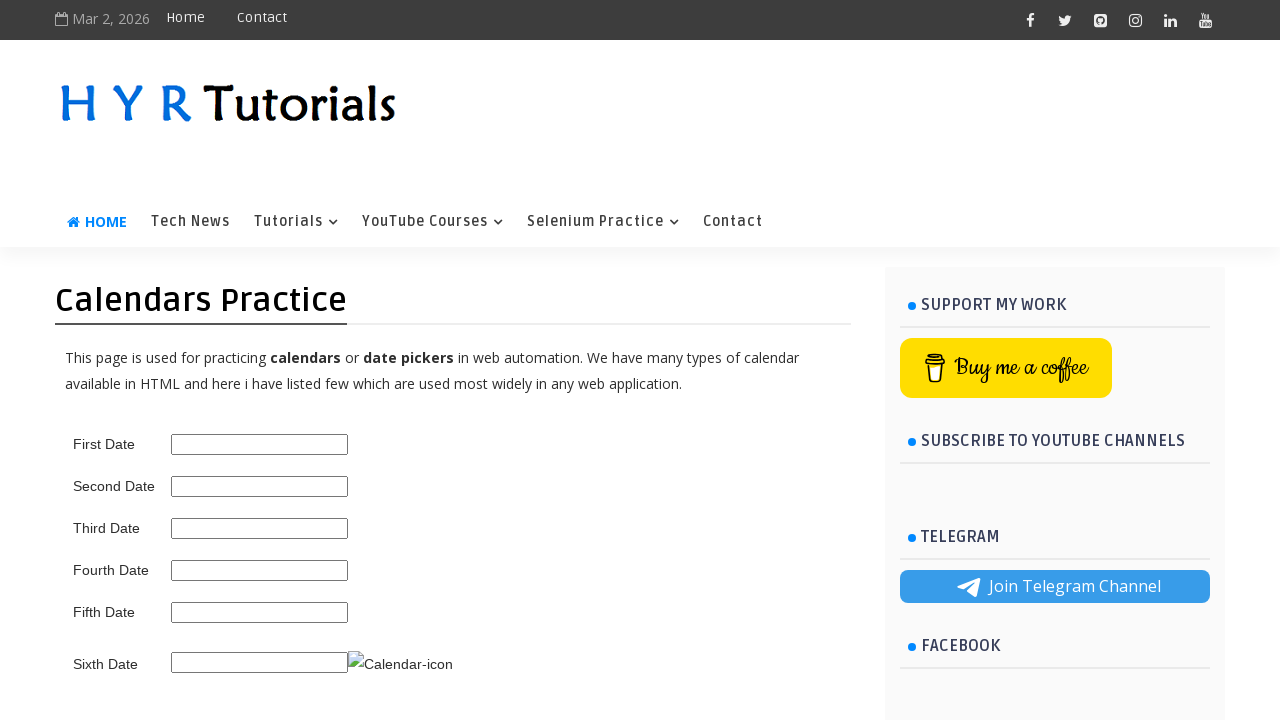

Clicked first date picker to open calendar widget at (260, 444) on #first_date_picker
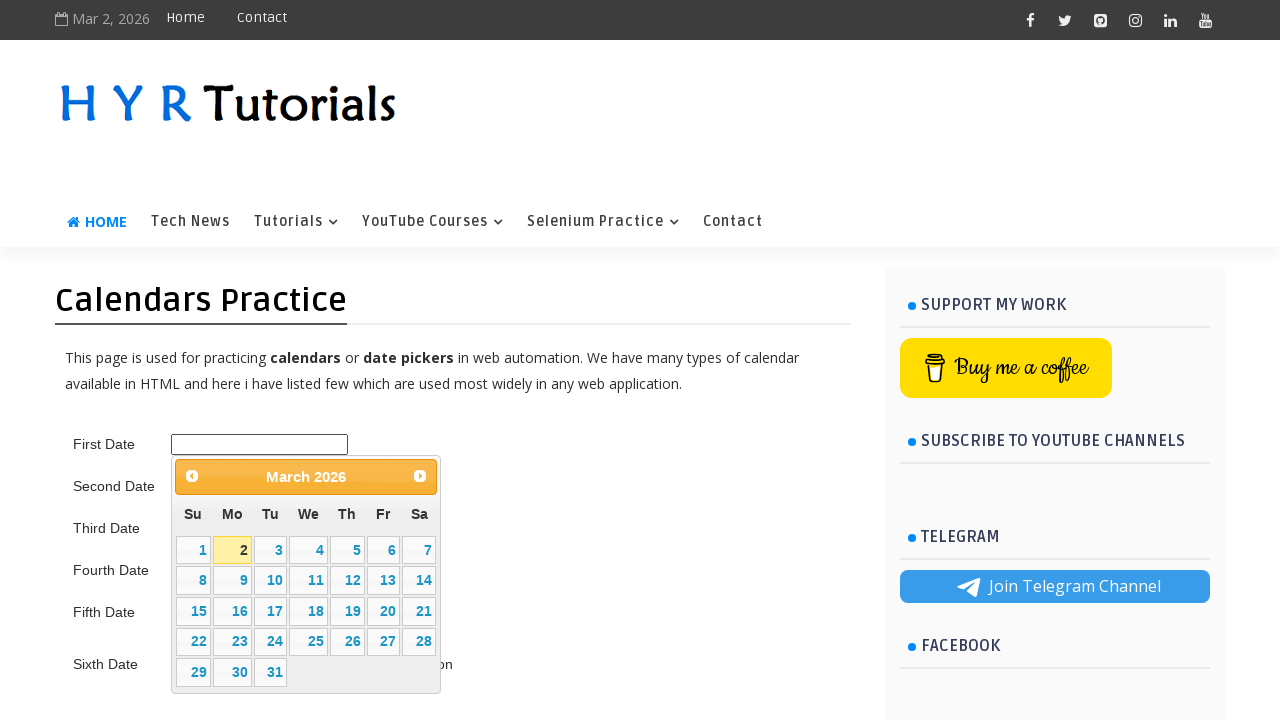

Selected day 14 from the first calendar at (419, 581) on table.ui-datepicker-calendar a:text('14')
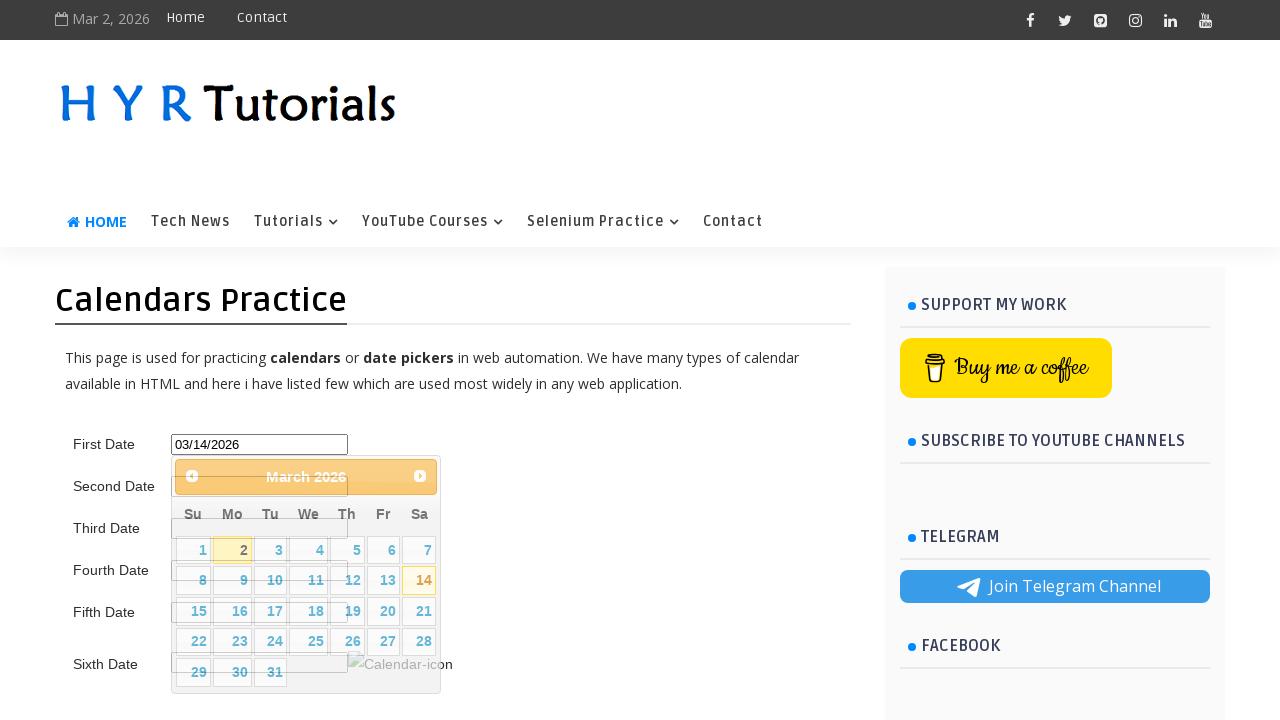

Clicked second date picker to open calendar widget at (260, 486) on #second_date_picker
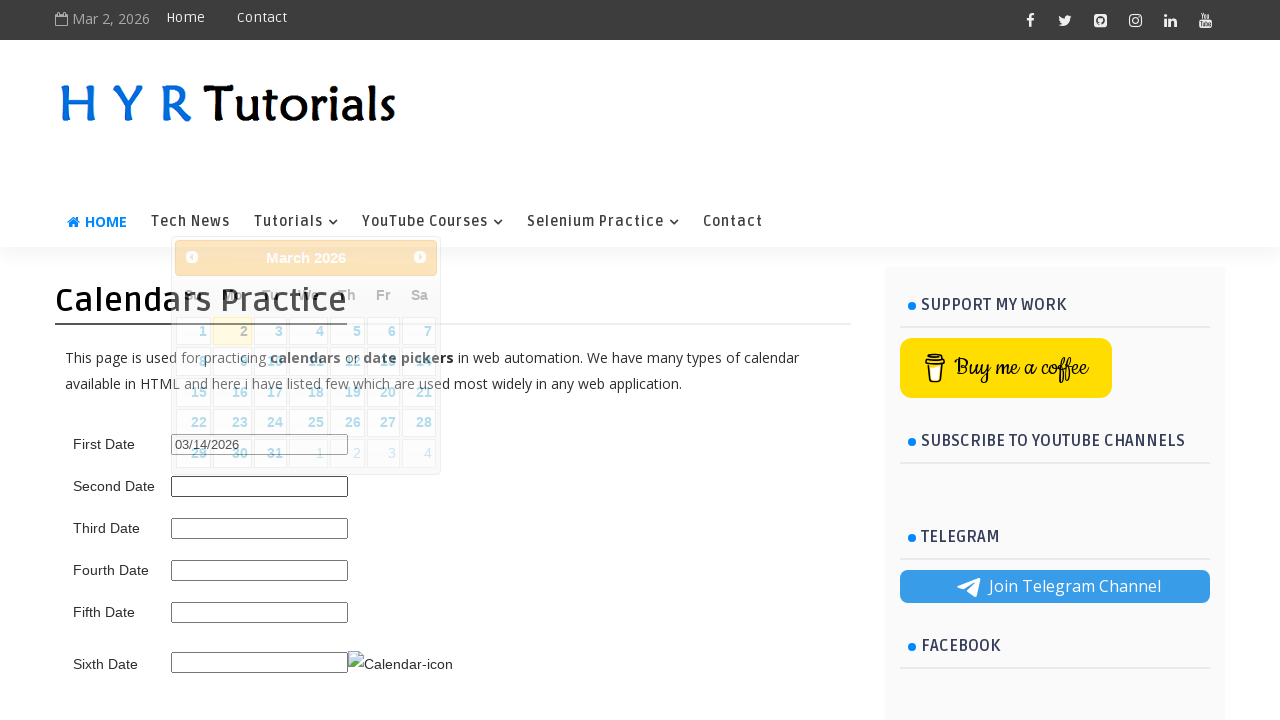

Selected day 30 from the second calendar at (232, 453) on #ui-datepicker-div table.ui-datepicker-calendar td:not(.ui-datepicker-unselectab
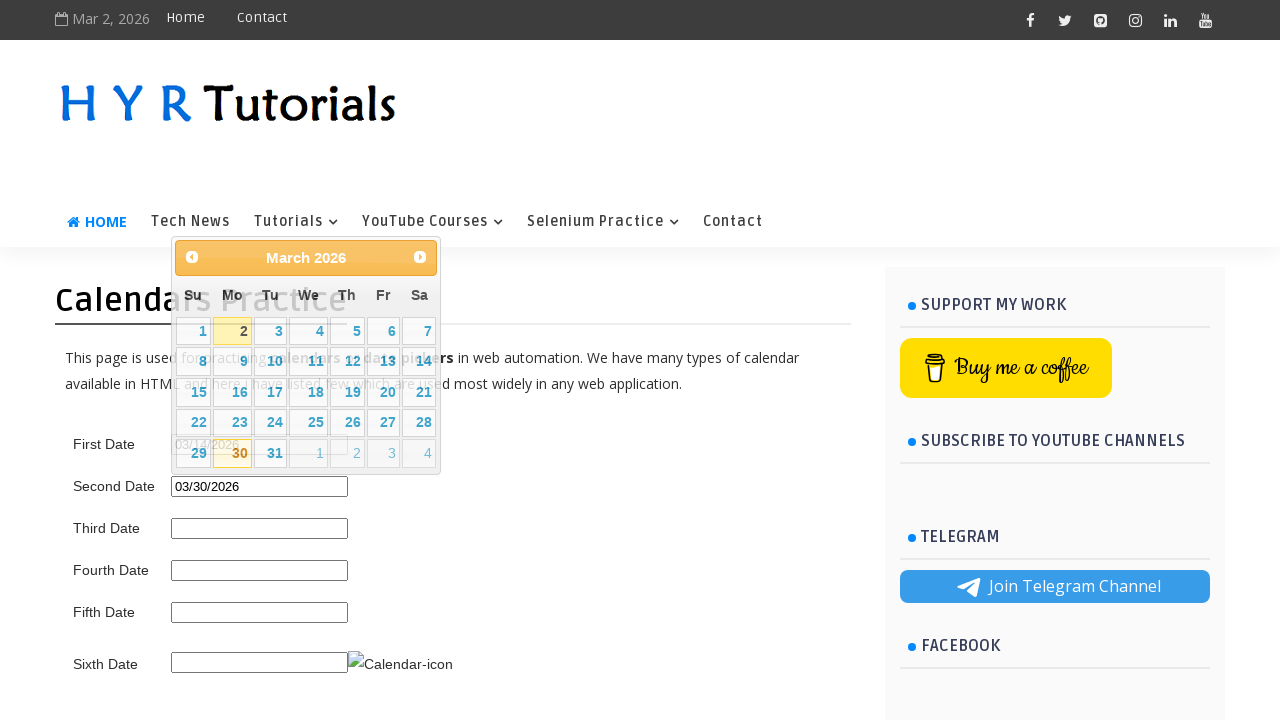

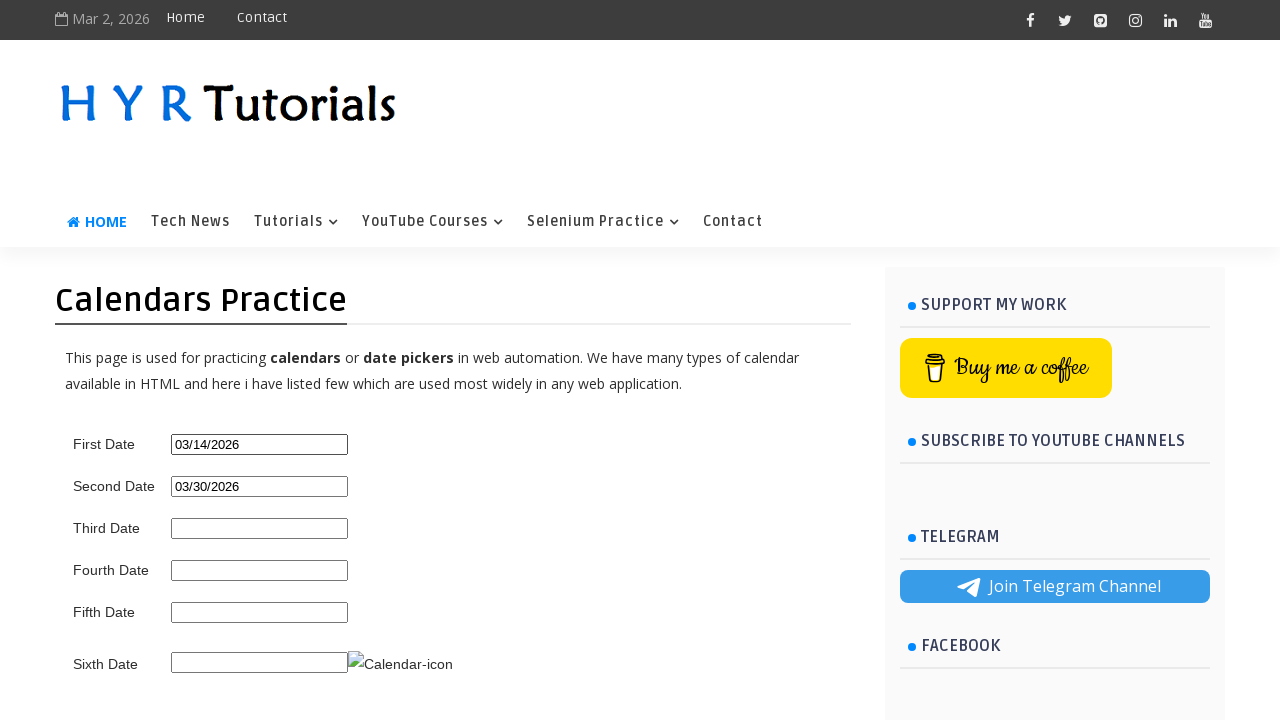